Tests that a form element is present and visible on the page

Starting URL: https://carros-crud.vercel.app/

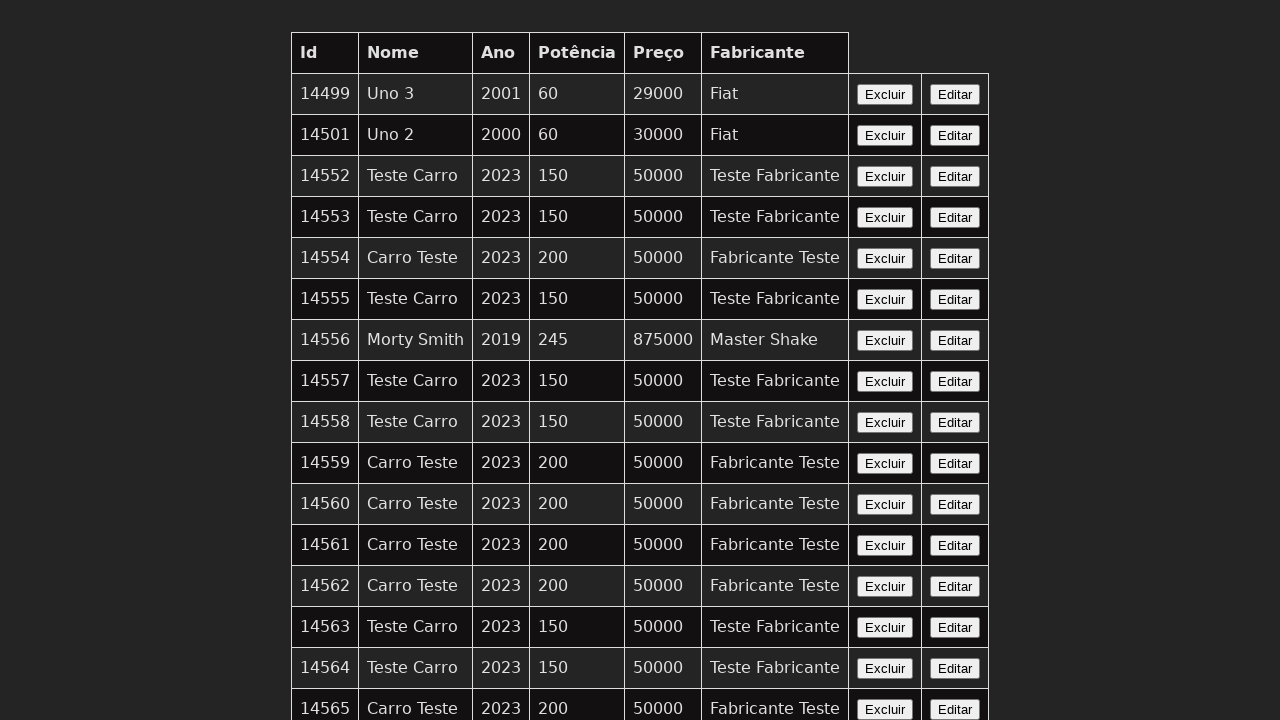

Navigated to https://carros-crud.vercel.app/
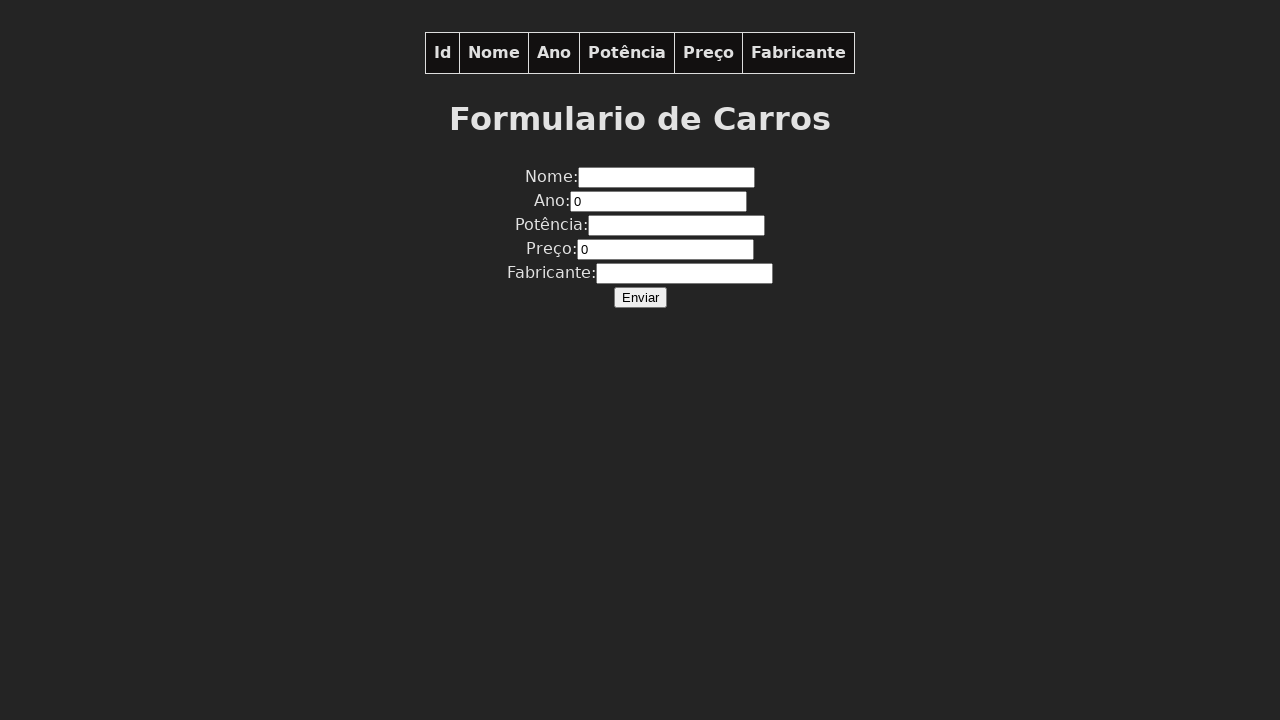

Located form element on the page
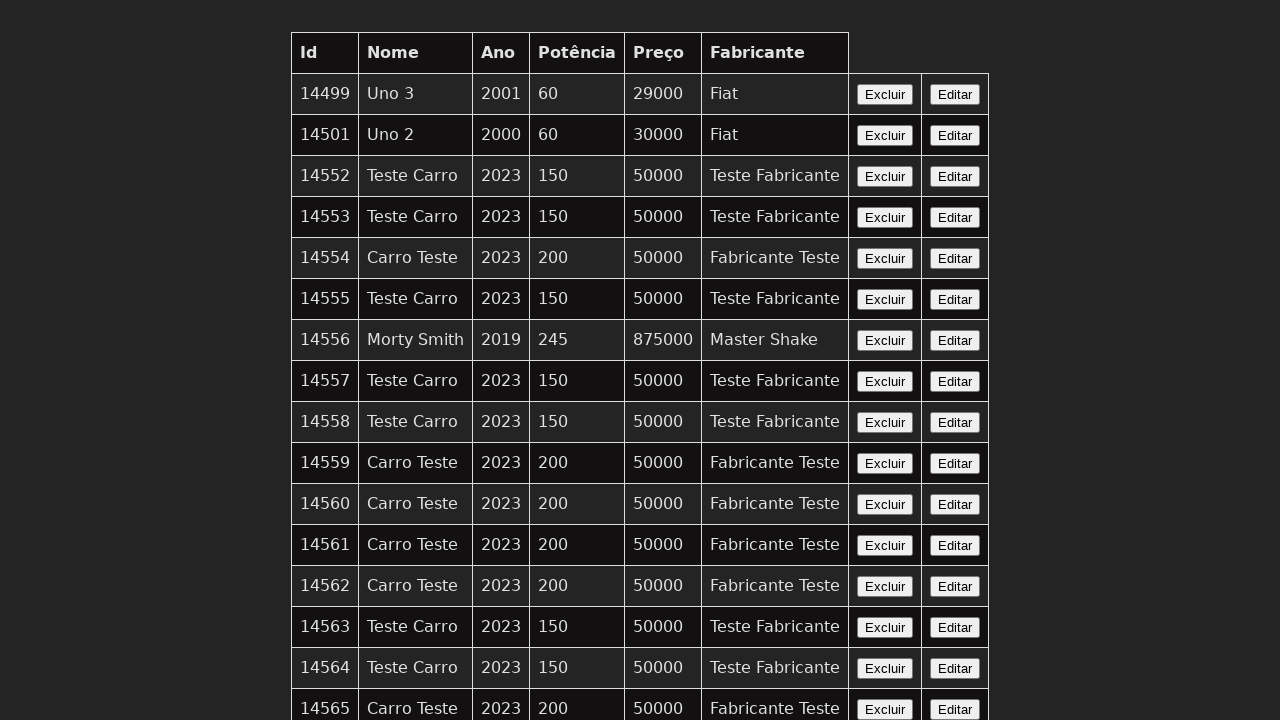

Verified that form element is visible
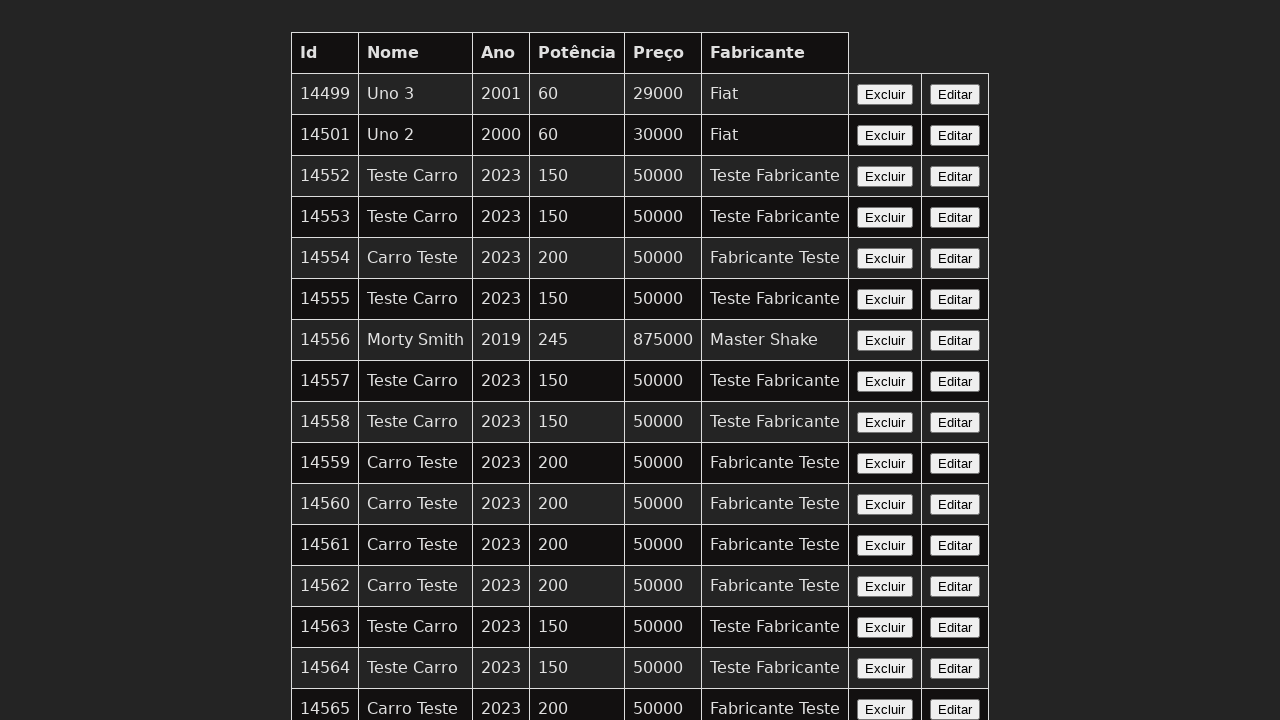

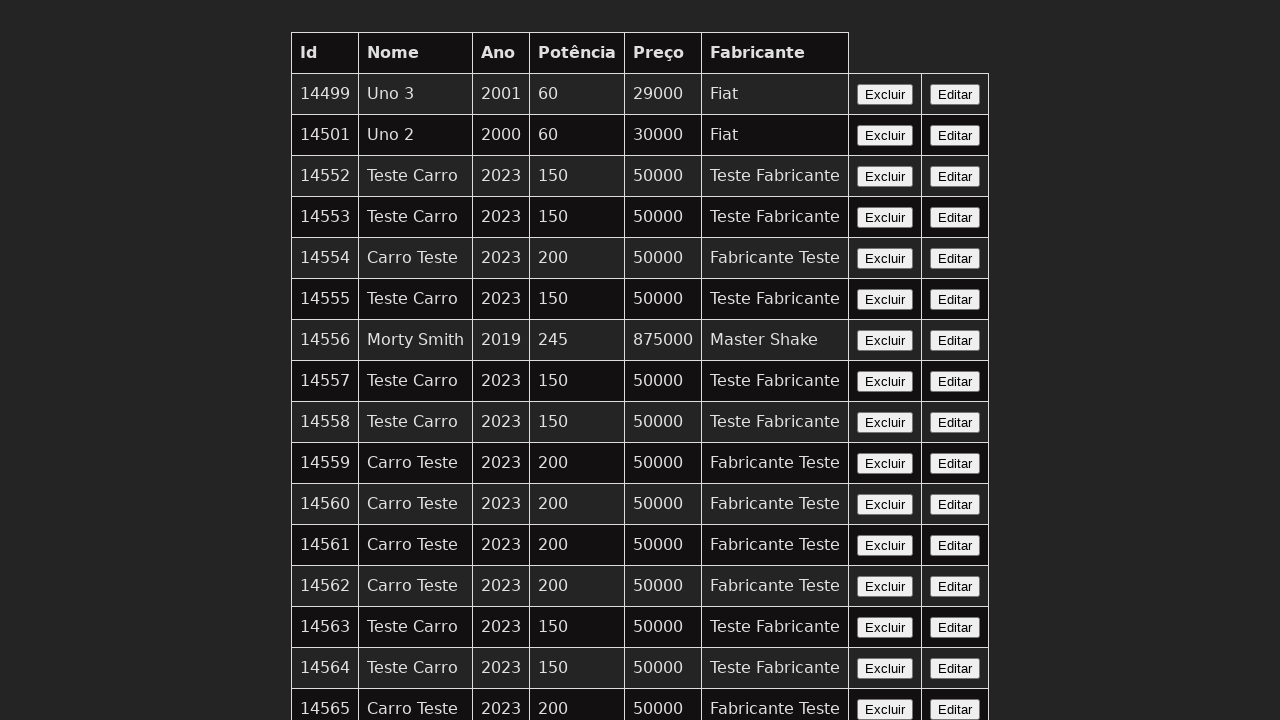